Tests copy and paste functionality by entering text in a name field, selecting all text, copying it, and pasting it into another field

Starting URL: https://www.tutorialspoint.com/selenium/practice/selenium_automation_practice.php

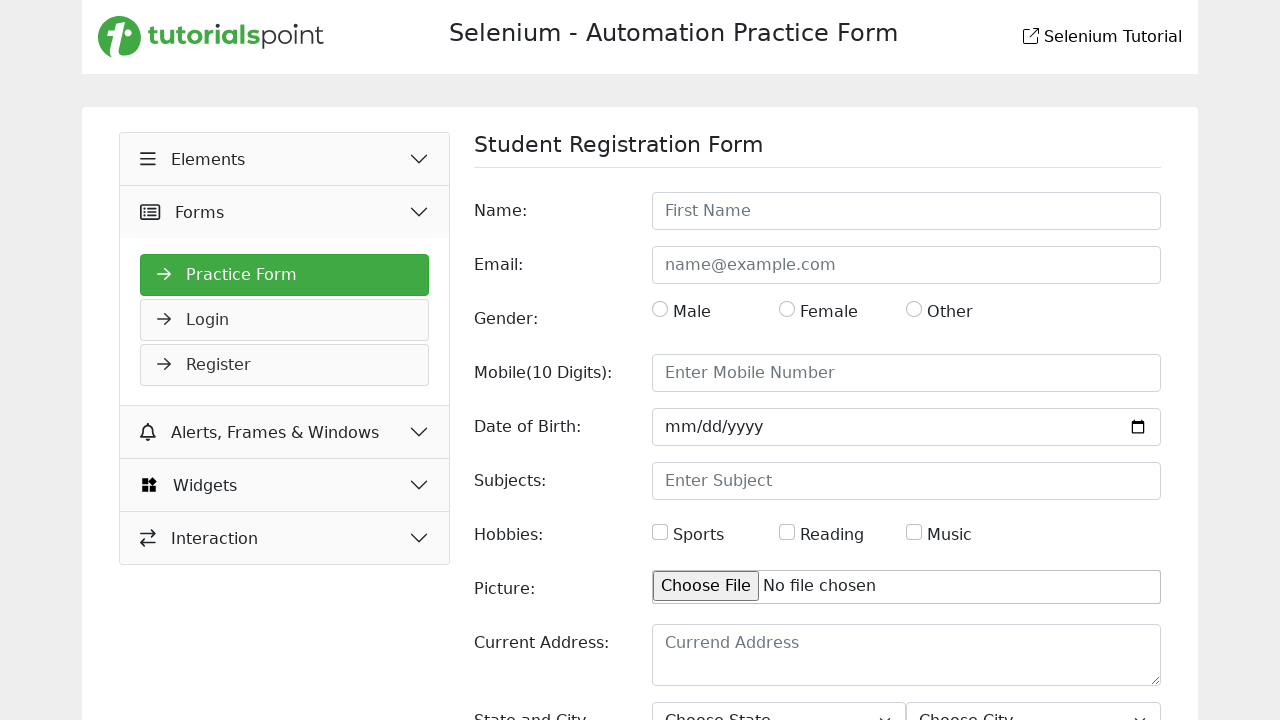

Filled name field with 'Jishan Ahmed' on #name
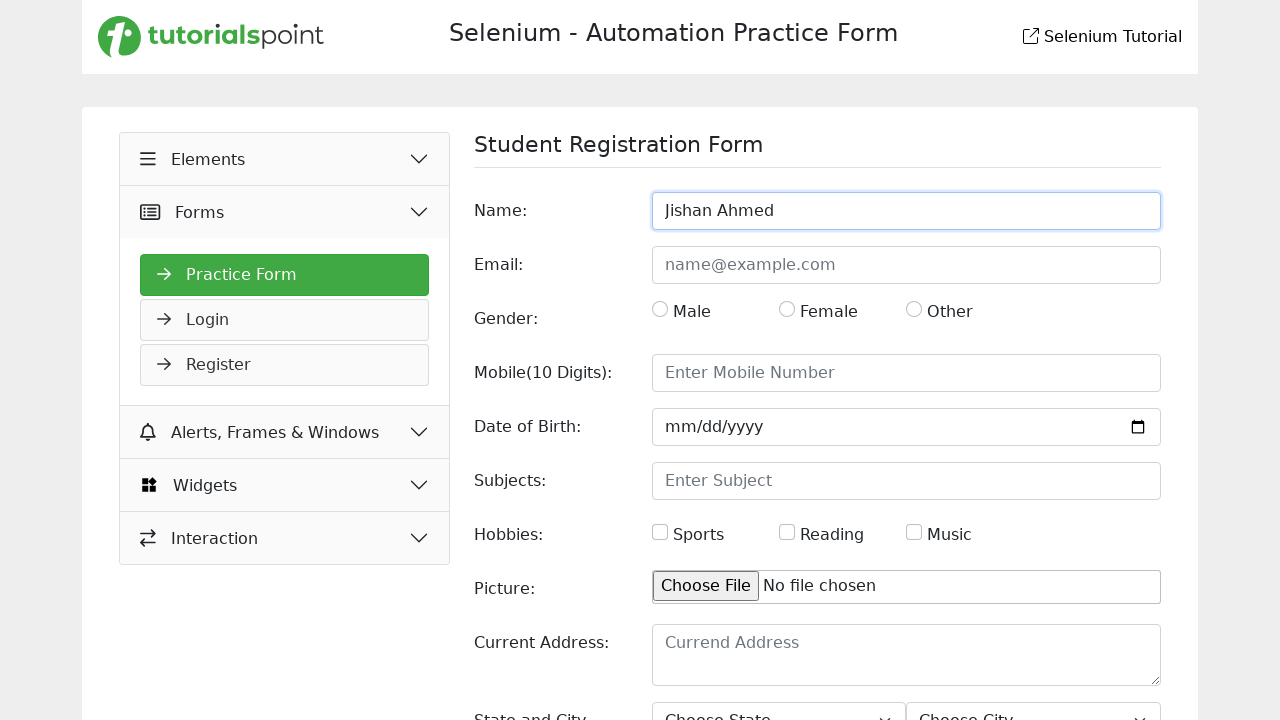

Selected all text in name field using Ctrl+A
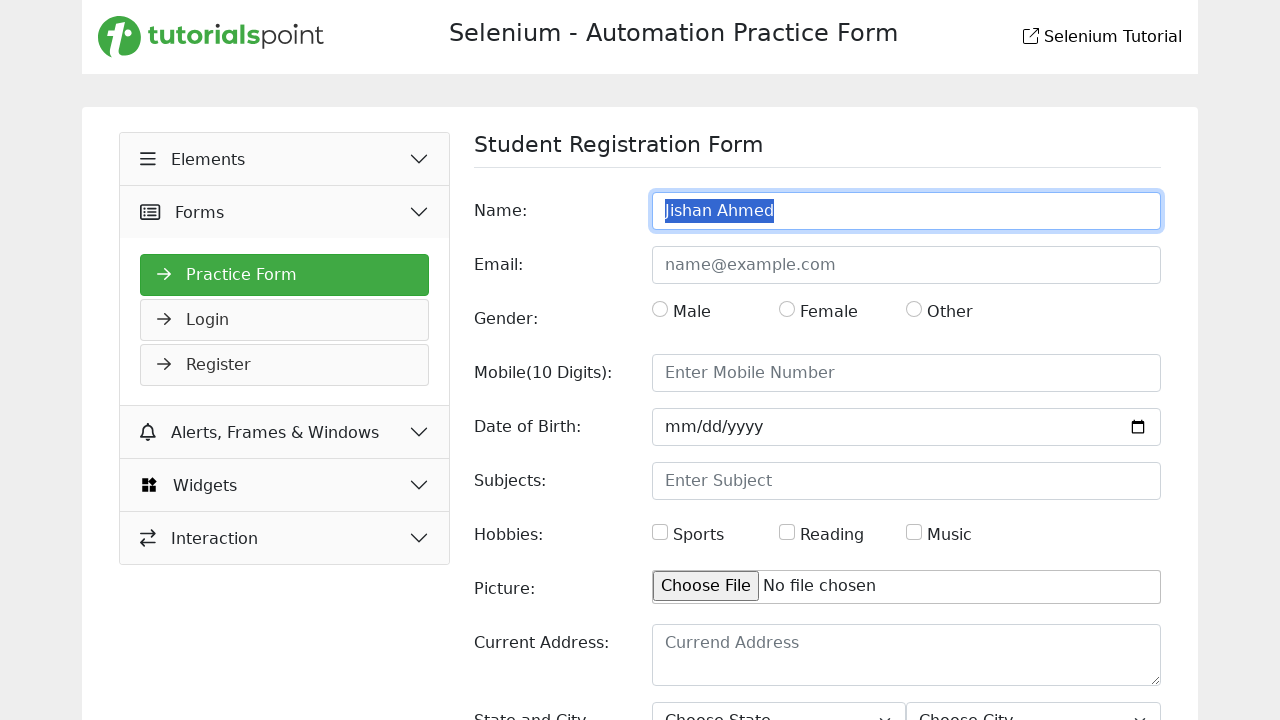

Copied selected text using Ctrl+C
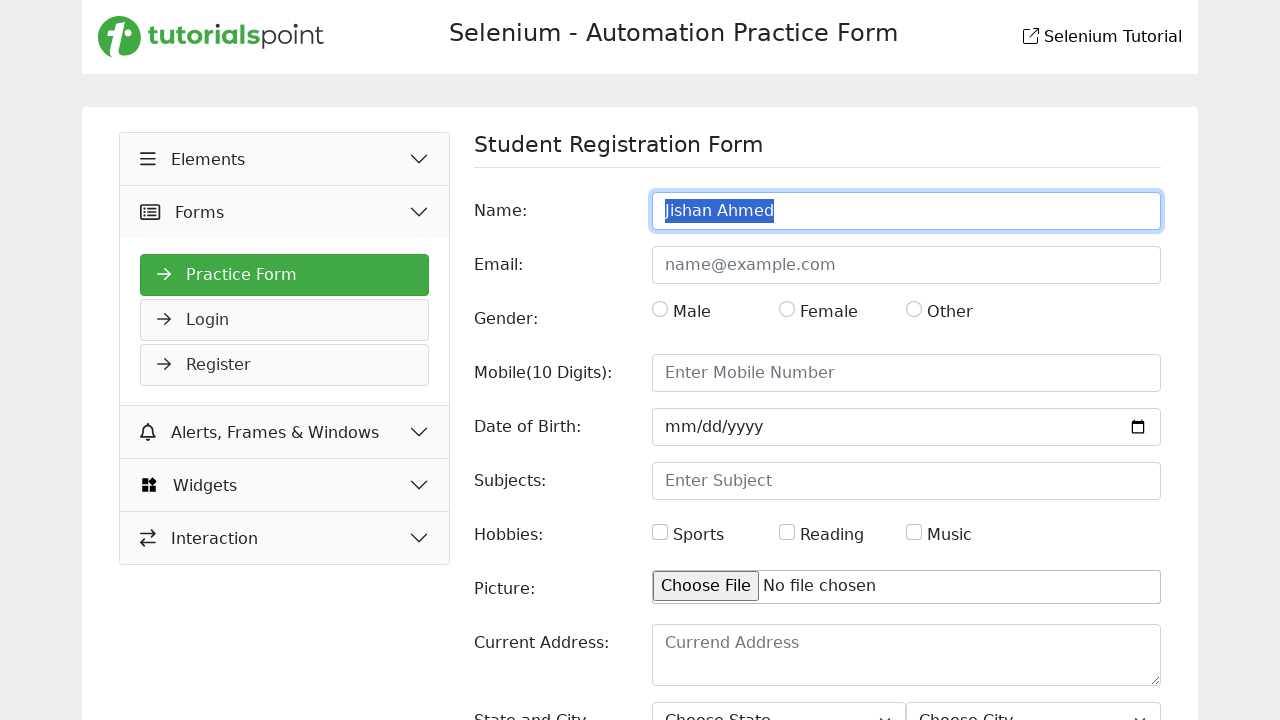

Clicked on mobile field label to focus the field at (551, 373) on label[for='mobile']
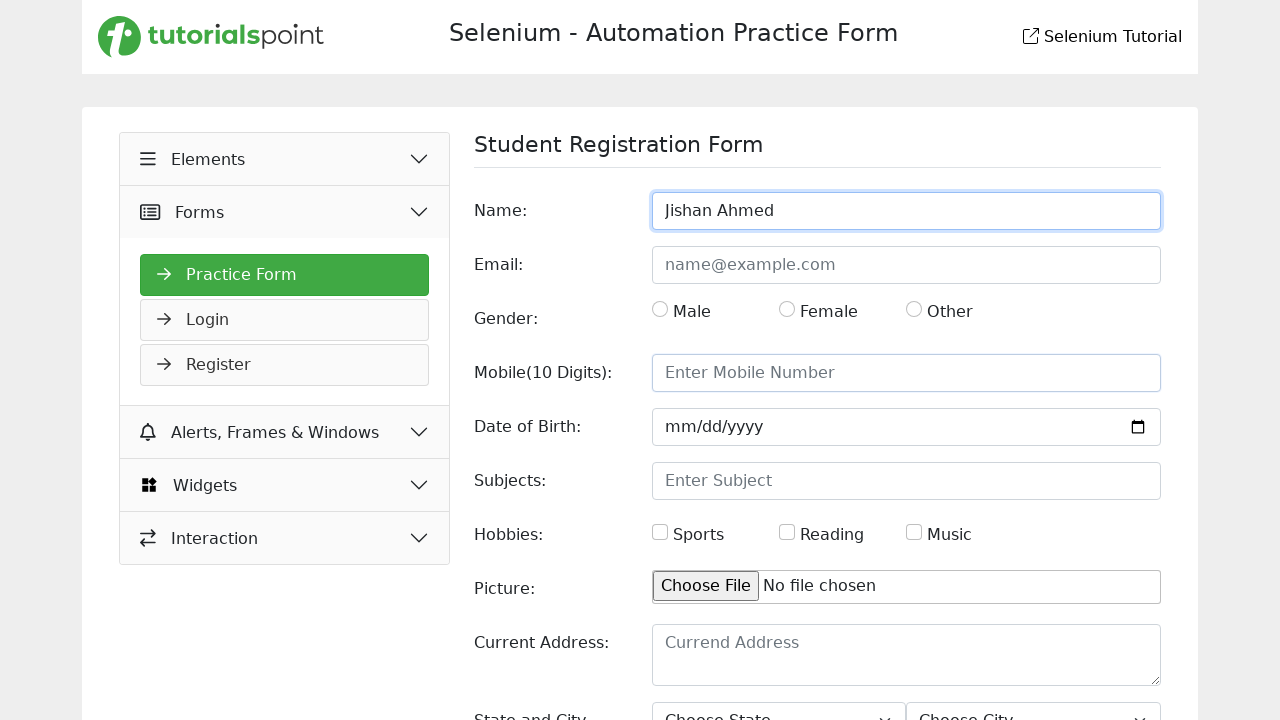

Pasted copied text into mobile field using Ctrl+V
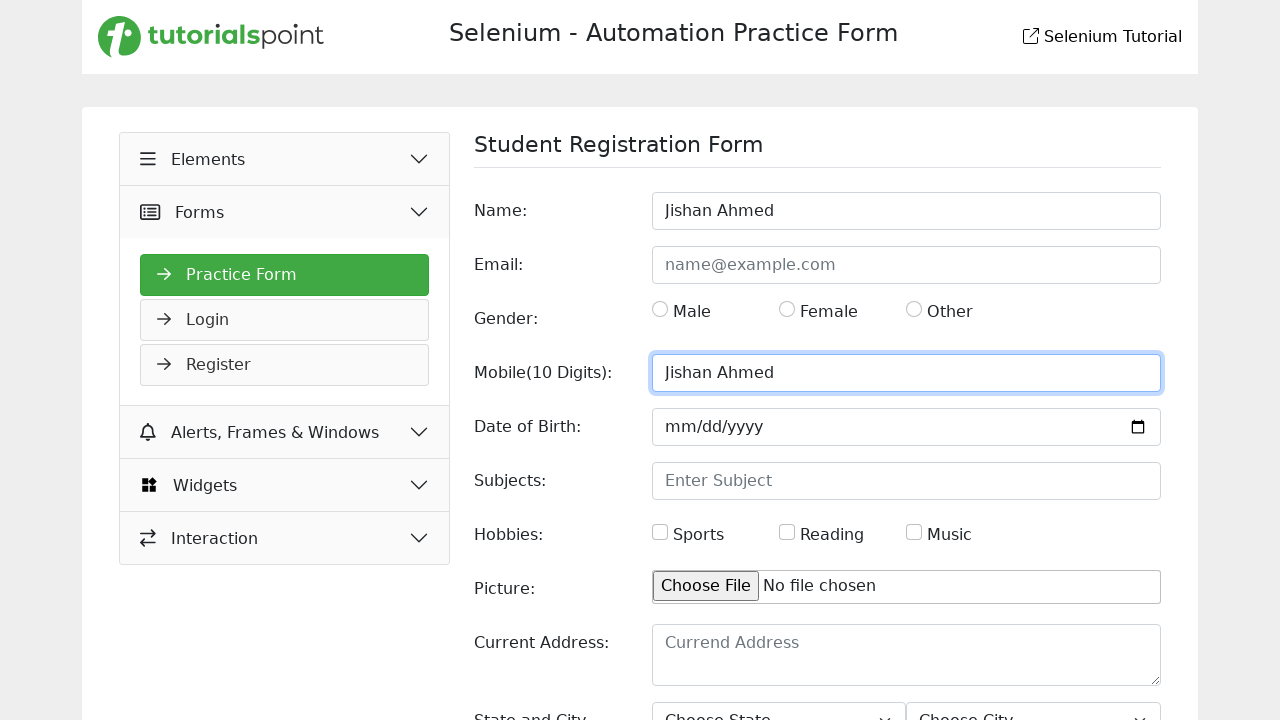

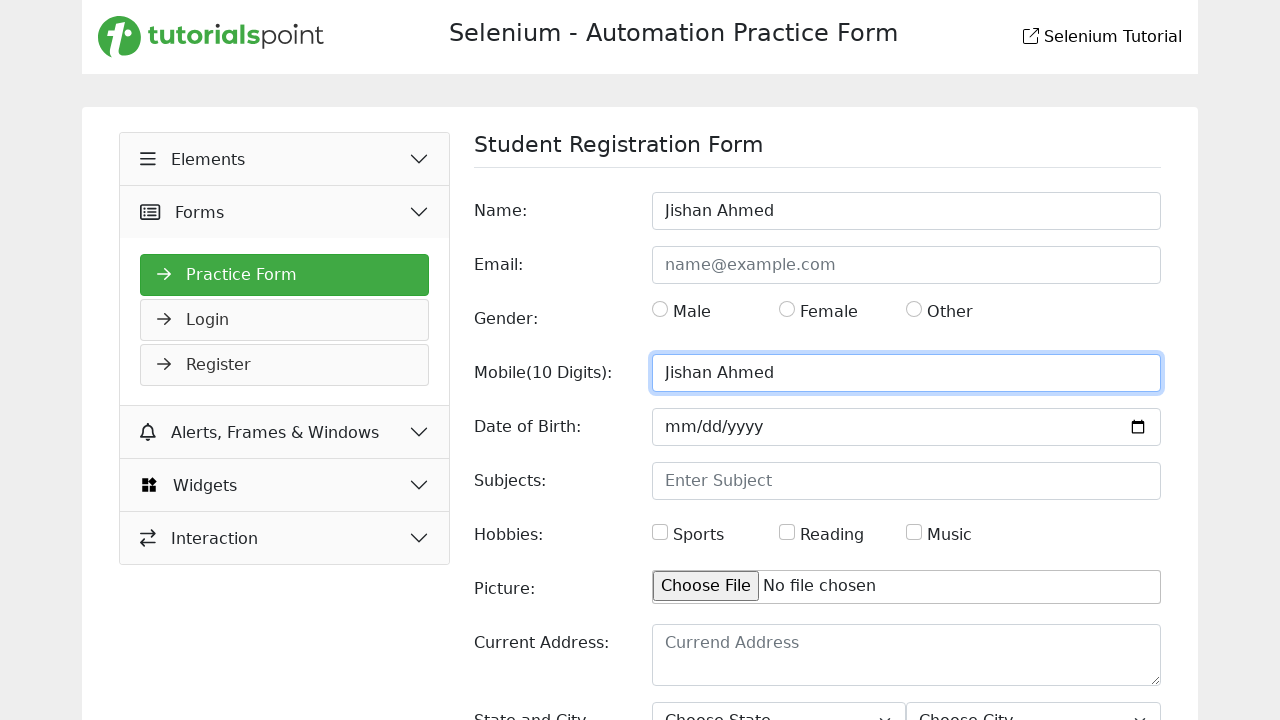